Tests right-click (context menu) functionality by right-clicking a button and verifying the response message appears

Starting URL: https://demoqa.com/buttons

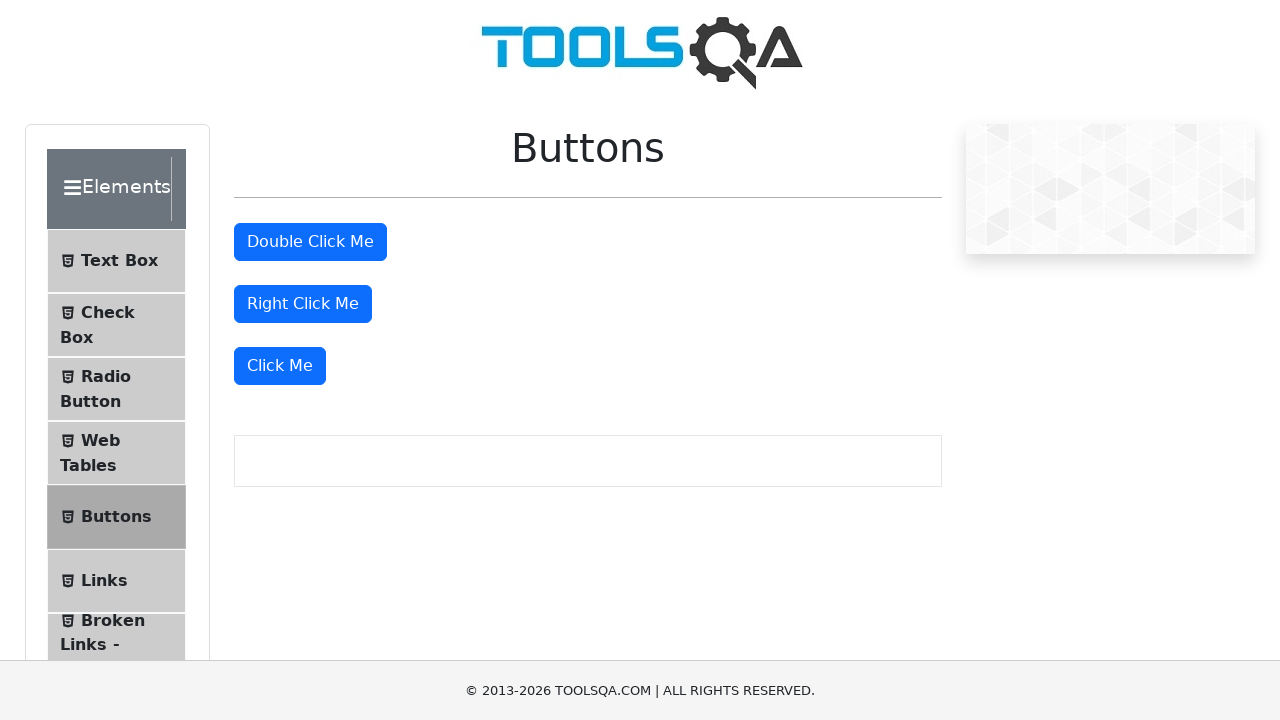

Right-clicked the 'Right Click Me' button at (303, 304) on #rightClickBtn
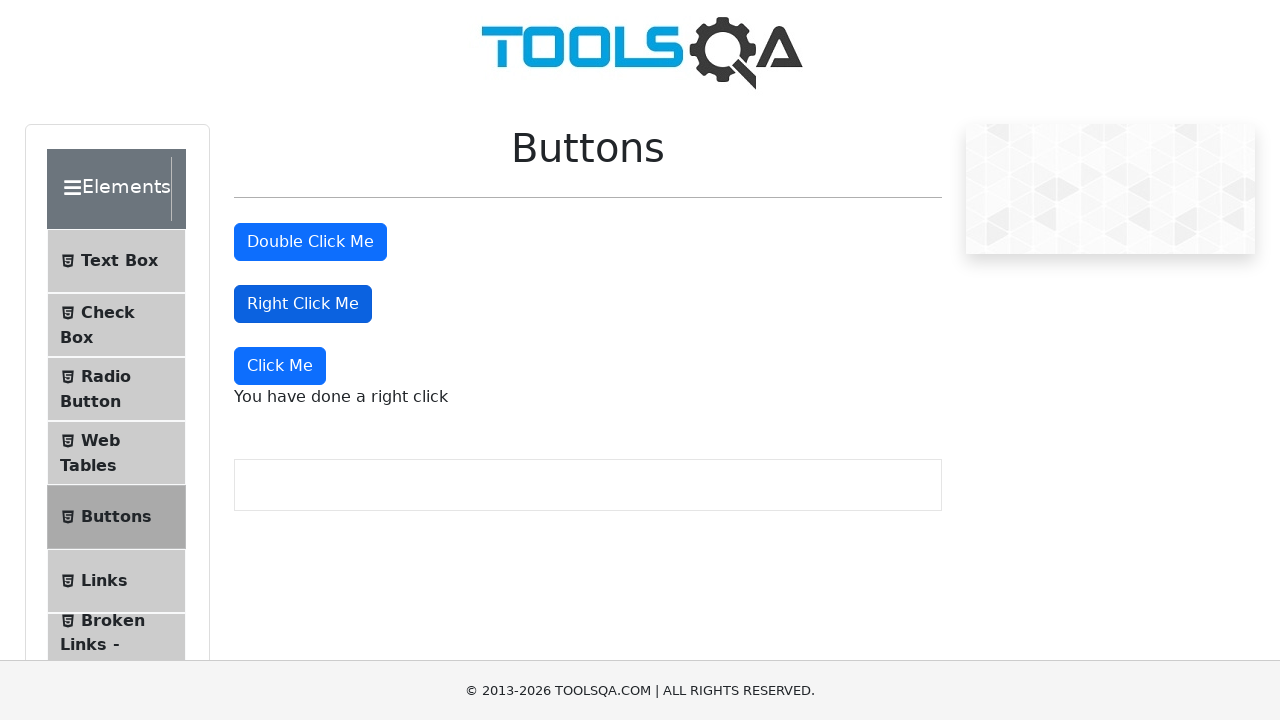

Right-click response message appeared
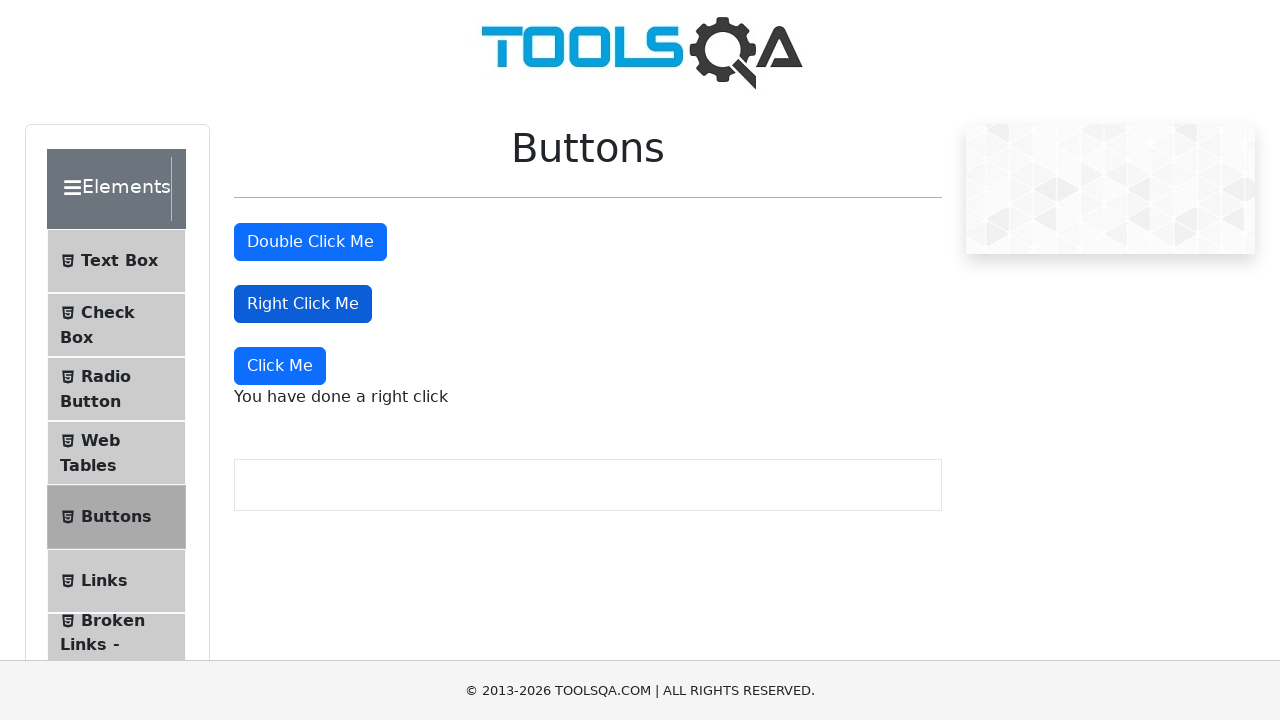

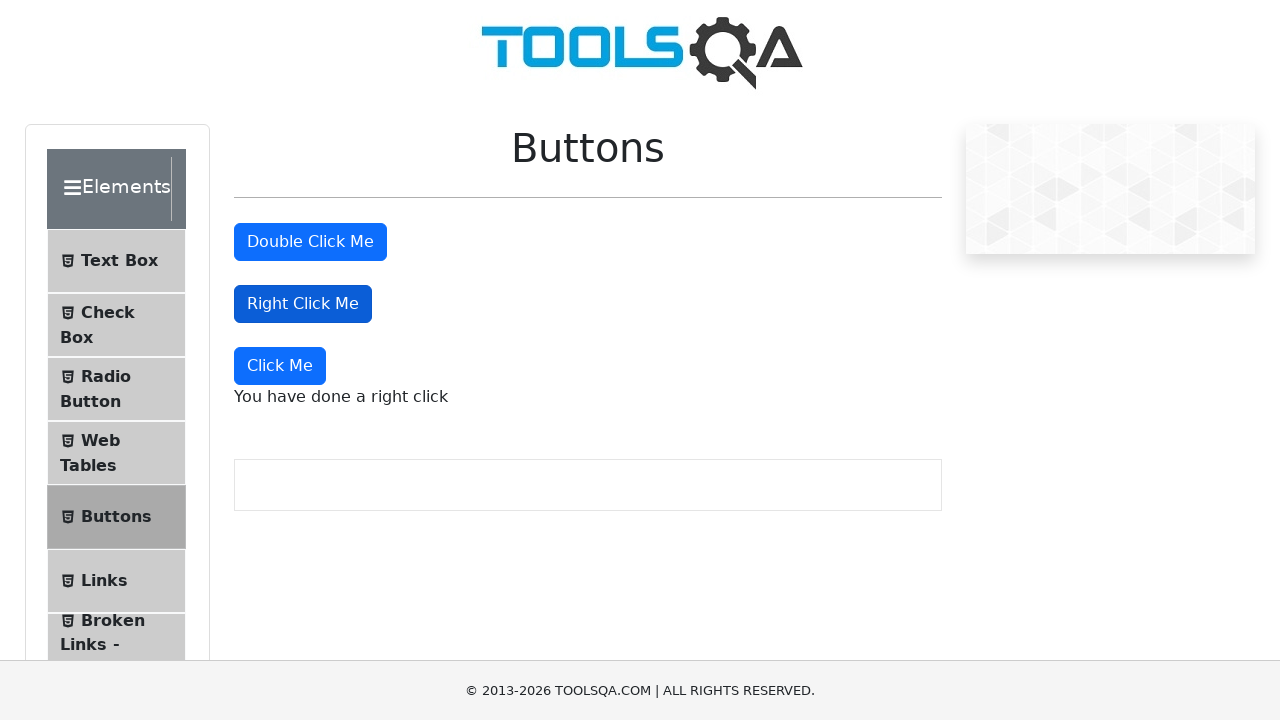